Tests date picker functionality by removing readonly attribute, entering a date, and clicking search button

Starting URL: http://www.bsteel.com.cn/newexchange/xhwzJoinBuy/doDefault.do?type=2

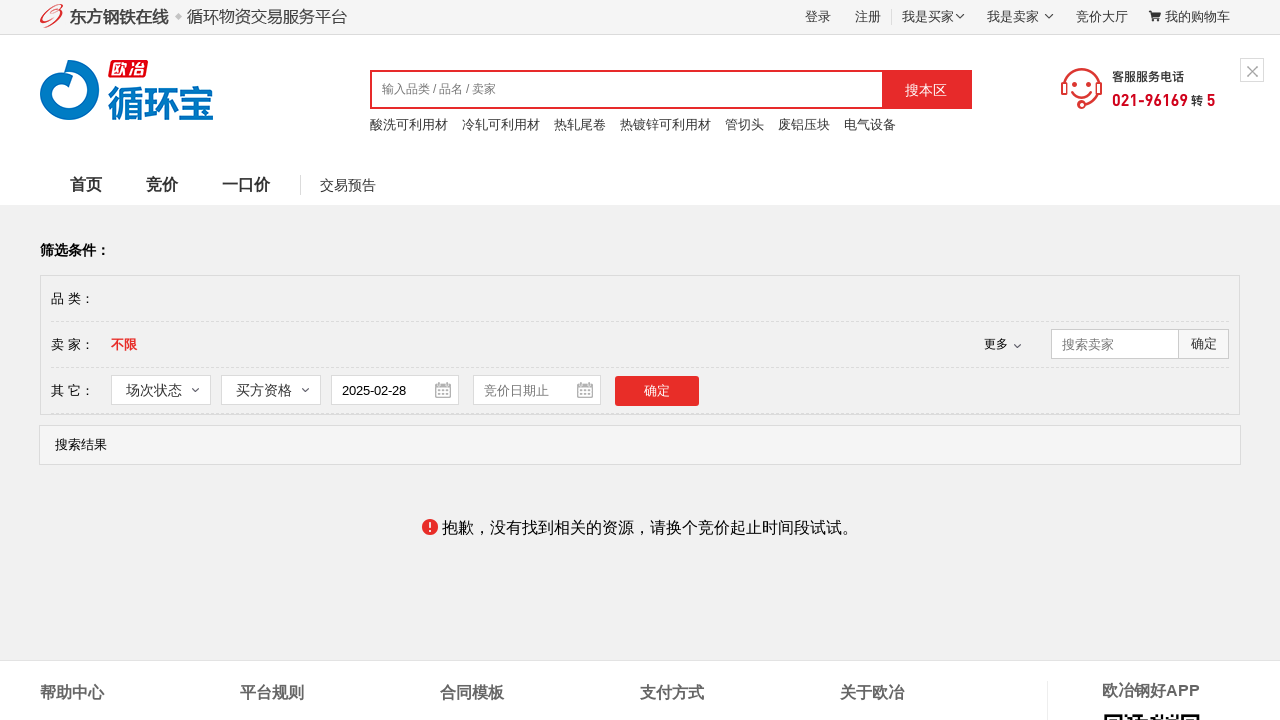

Navigated to date picker test page
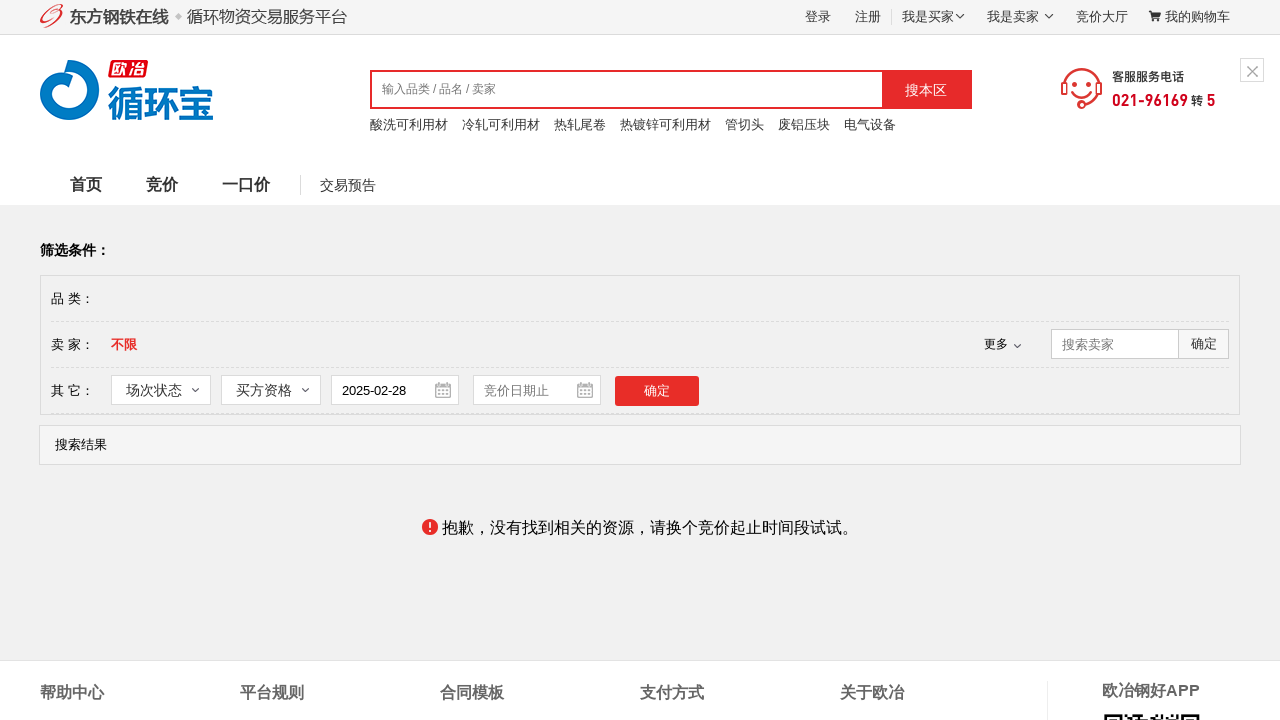

Date input field #bidDateEnd is present
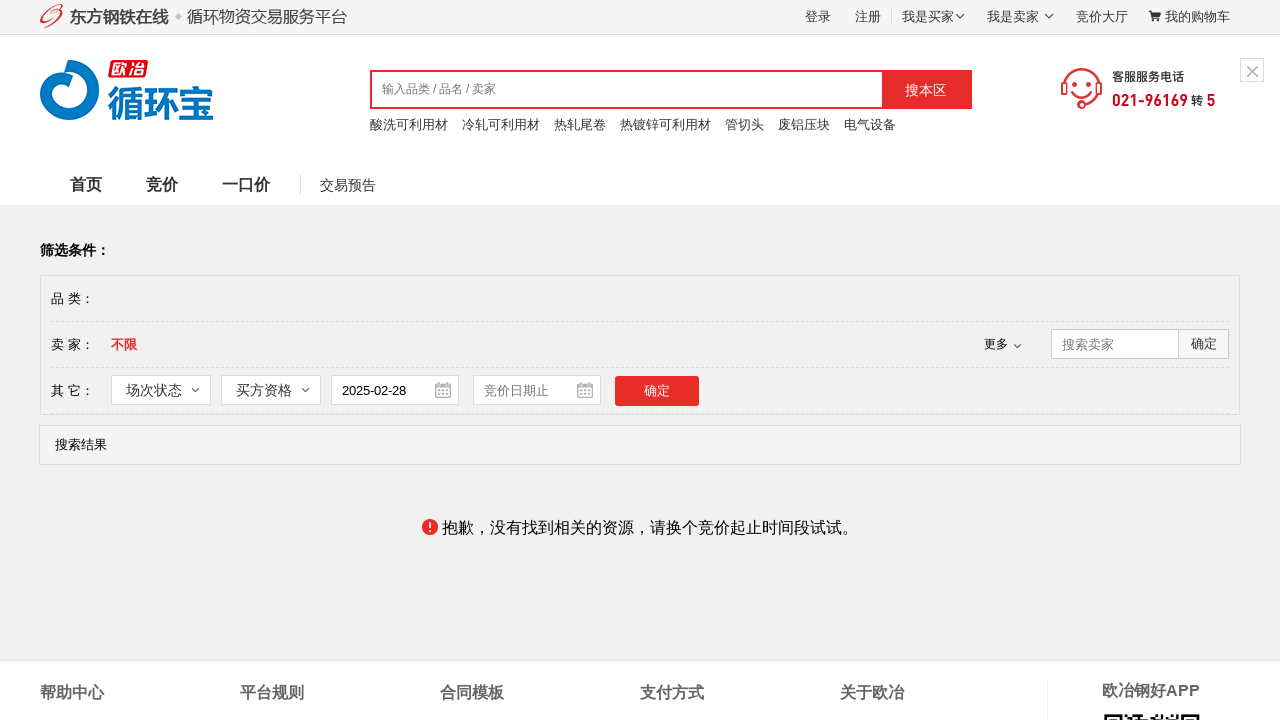

Removed readonly attribute from date picker
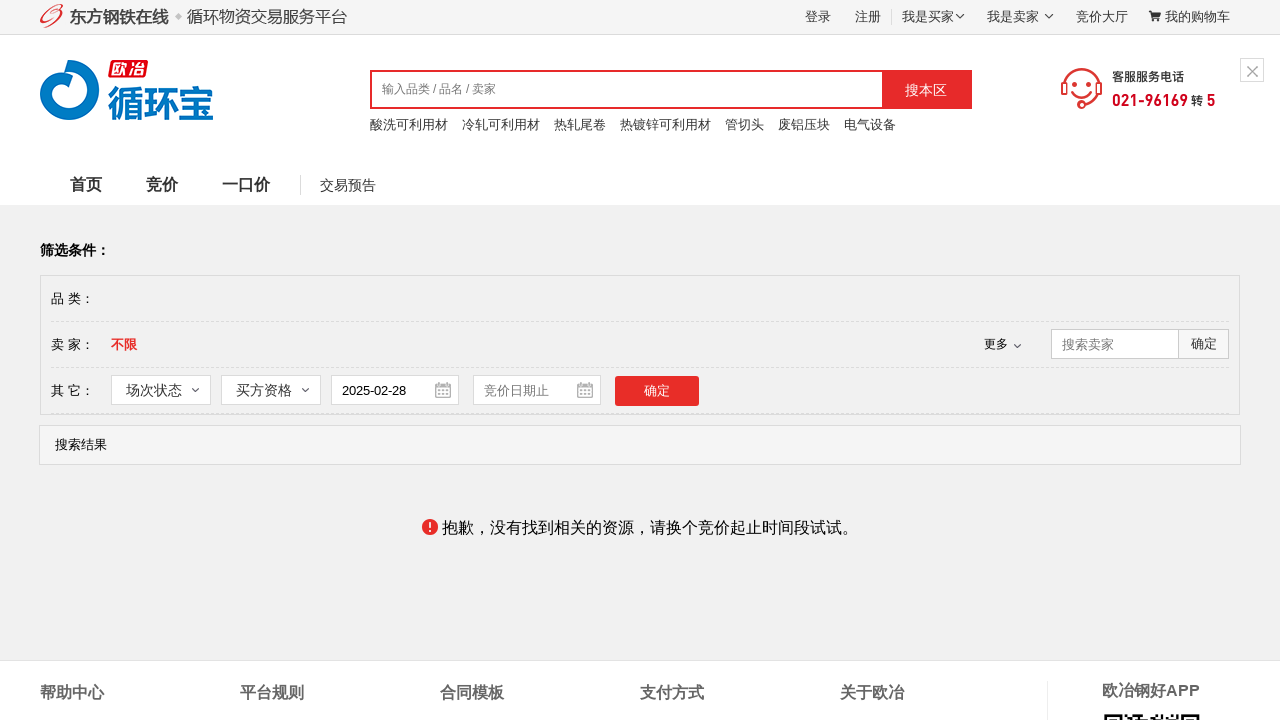

Entered date '2018-03-08' into date picker field on #bidDateEnd
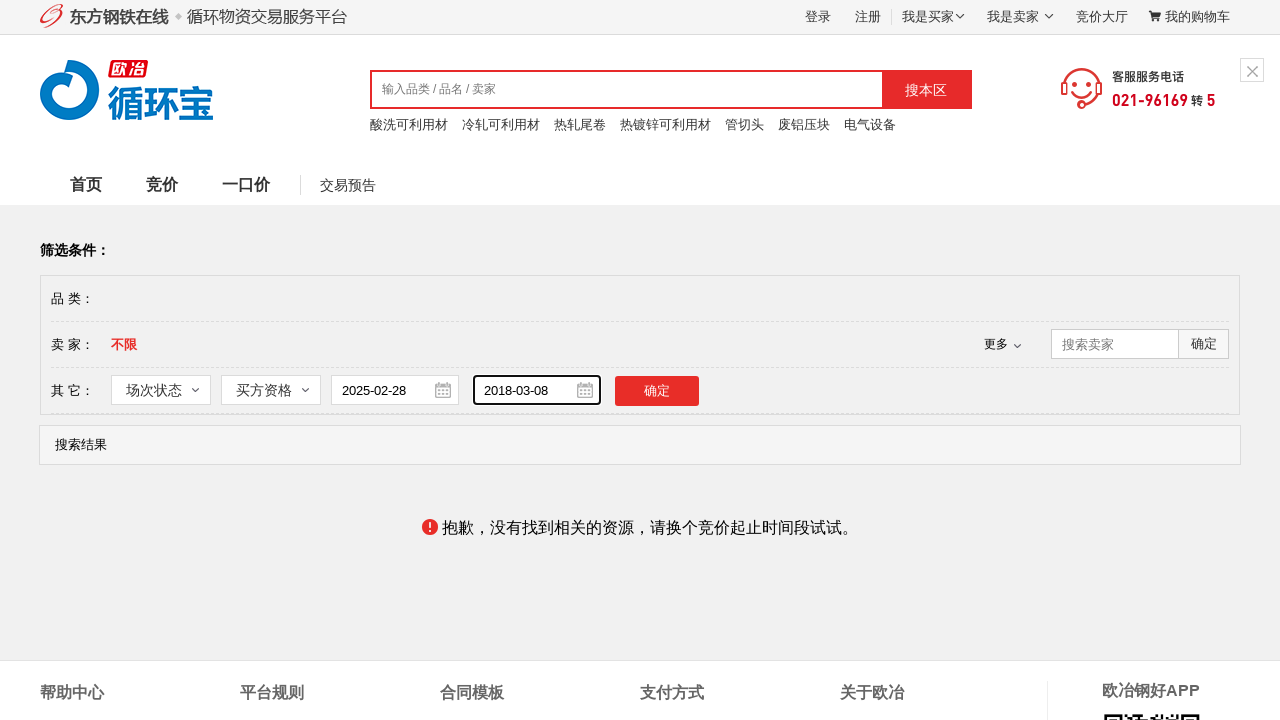

Clicked search button to submit date filter at (657, 390) on #btn_search
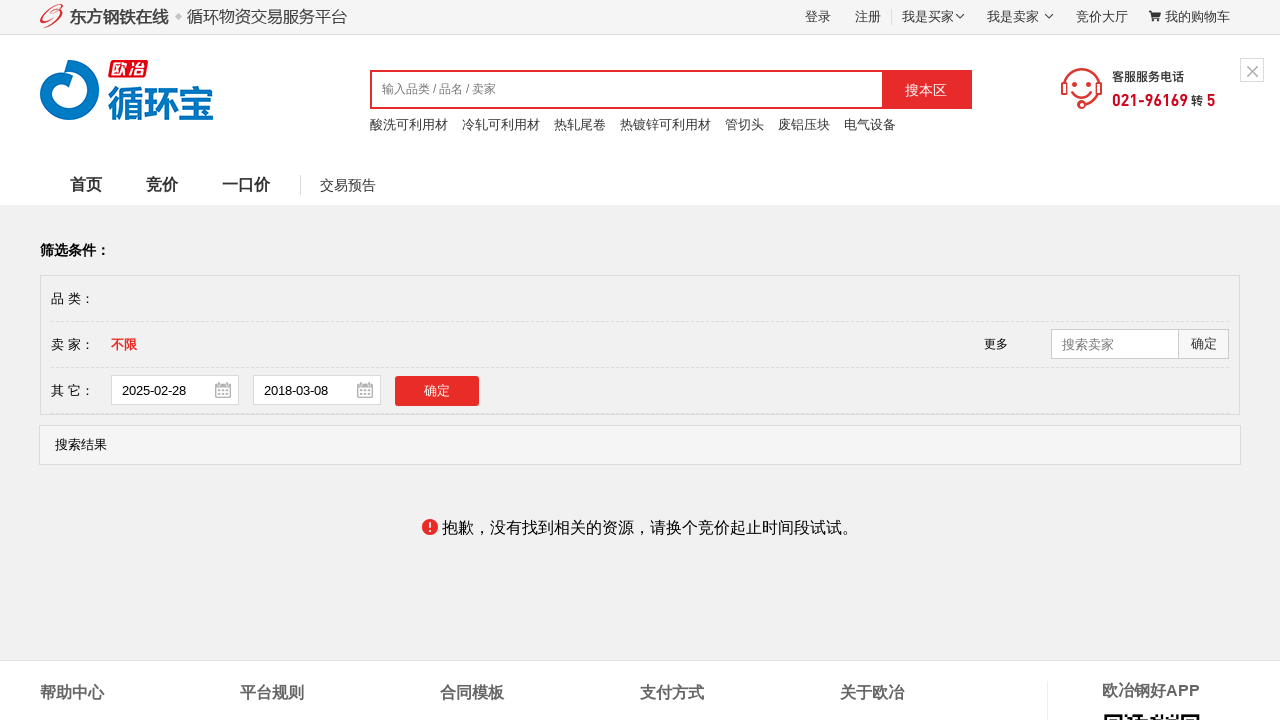

Search results loaded and page stabilized
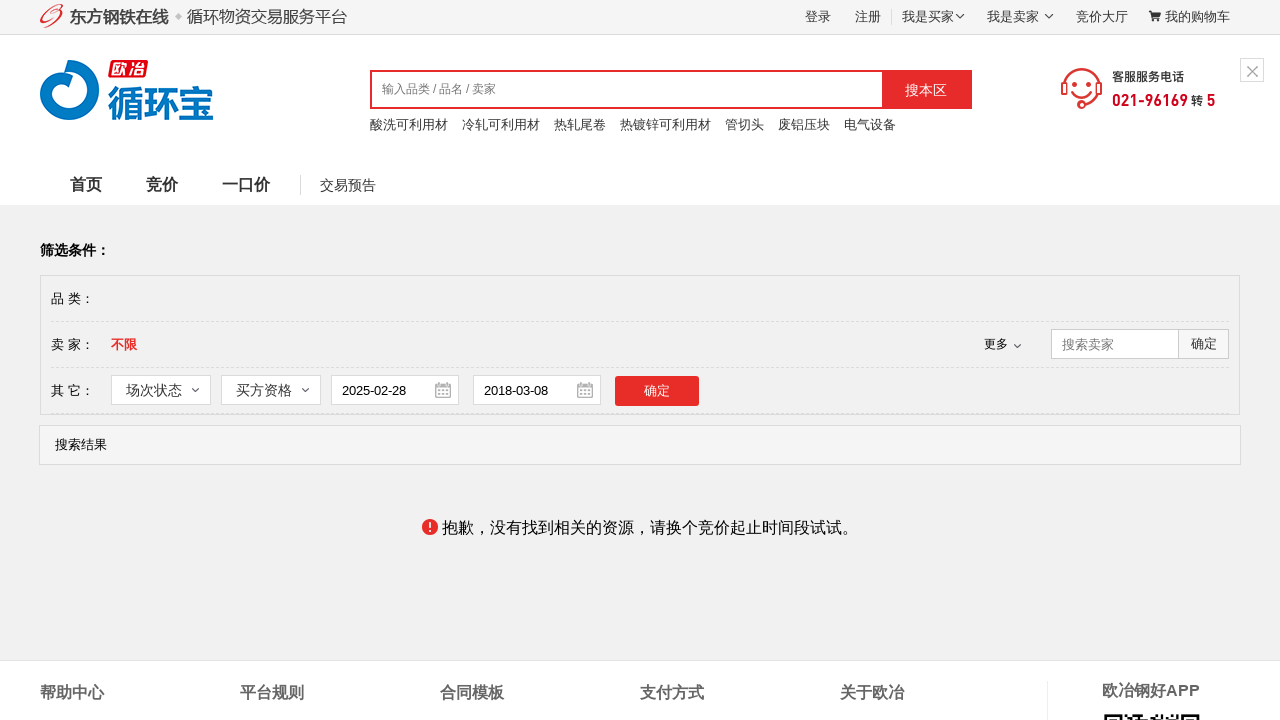

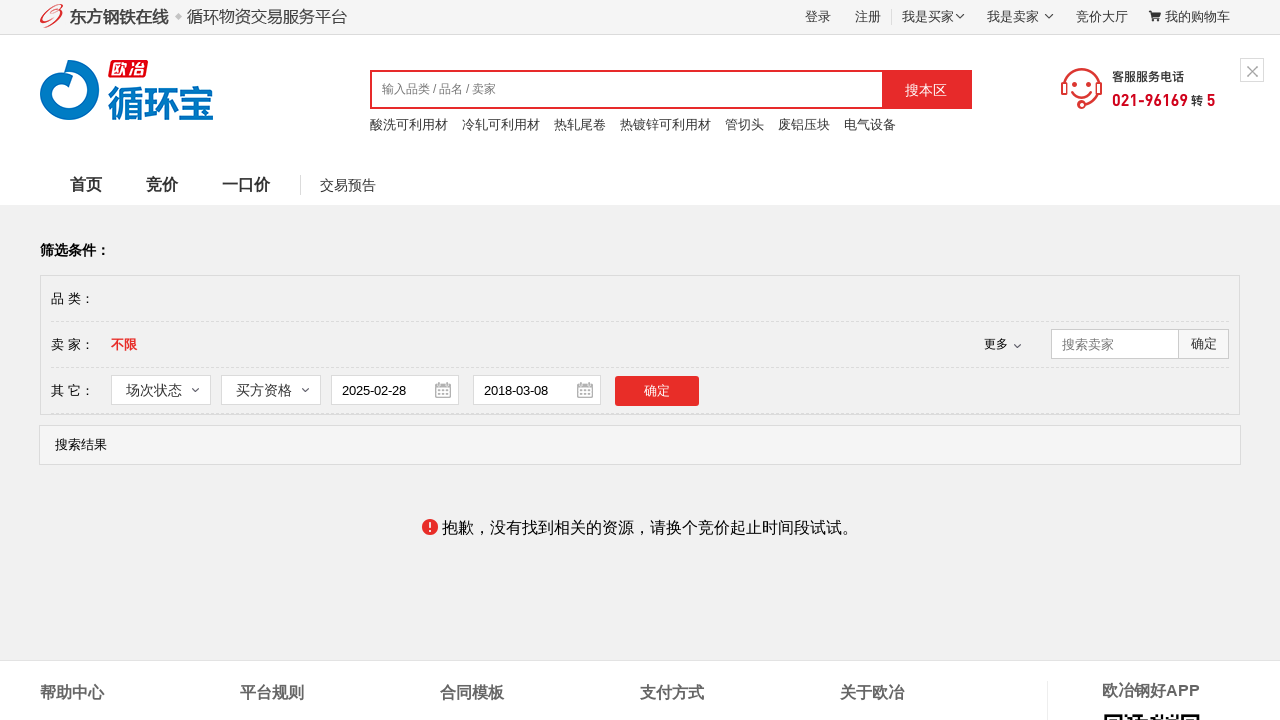